Demonstrates JavaScriptExecutor functionality by interacting with page elements through JavaScript - gets page title, checks a checkbox, fills a text field, and scrolls the page

Starting URL: https://www.rahulshettyacademy.com/AutomationPractice/

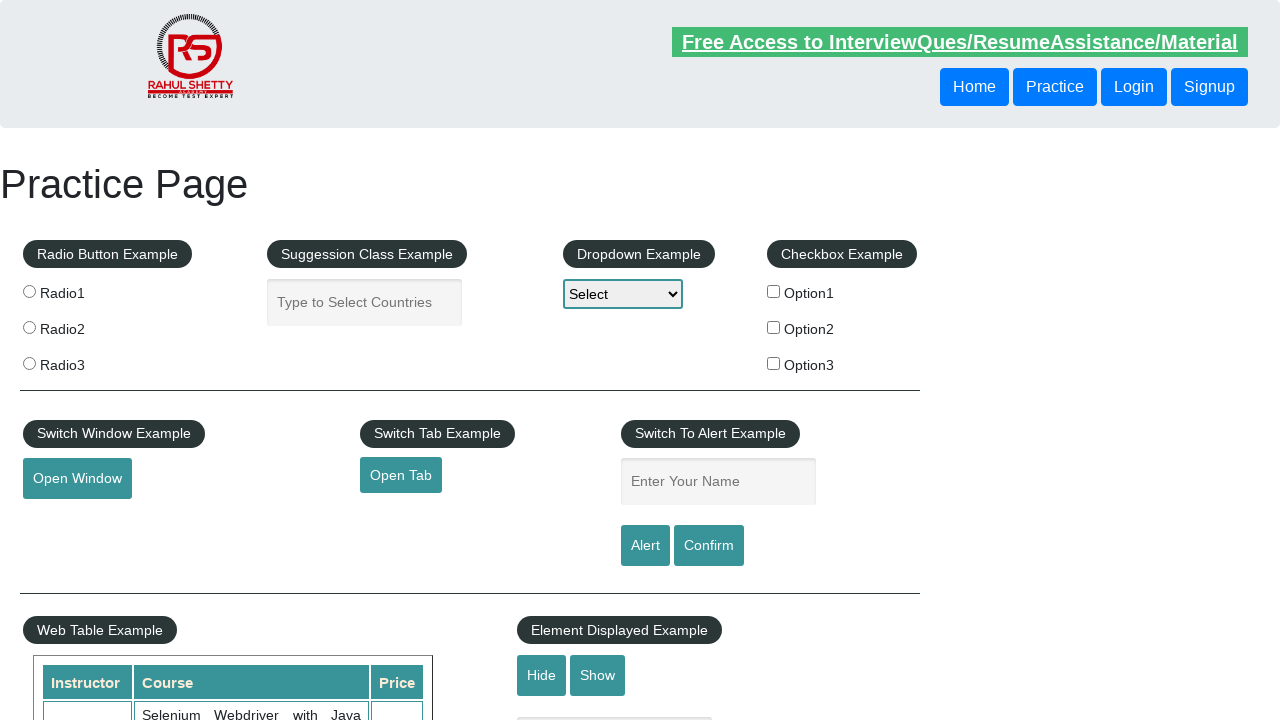

Retrieved page title using JavaScript
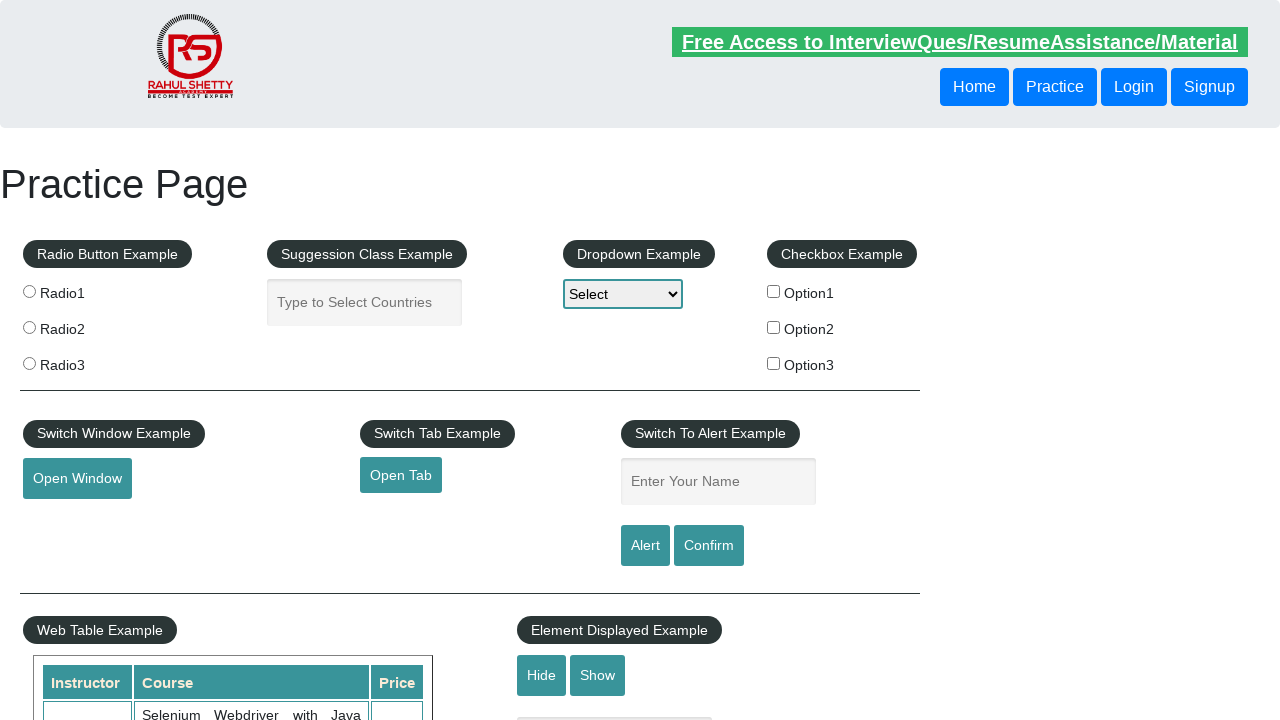

Clicked checkbox option 3 using JavaScript
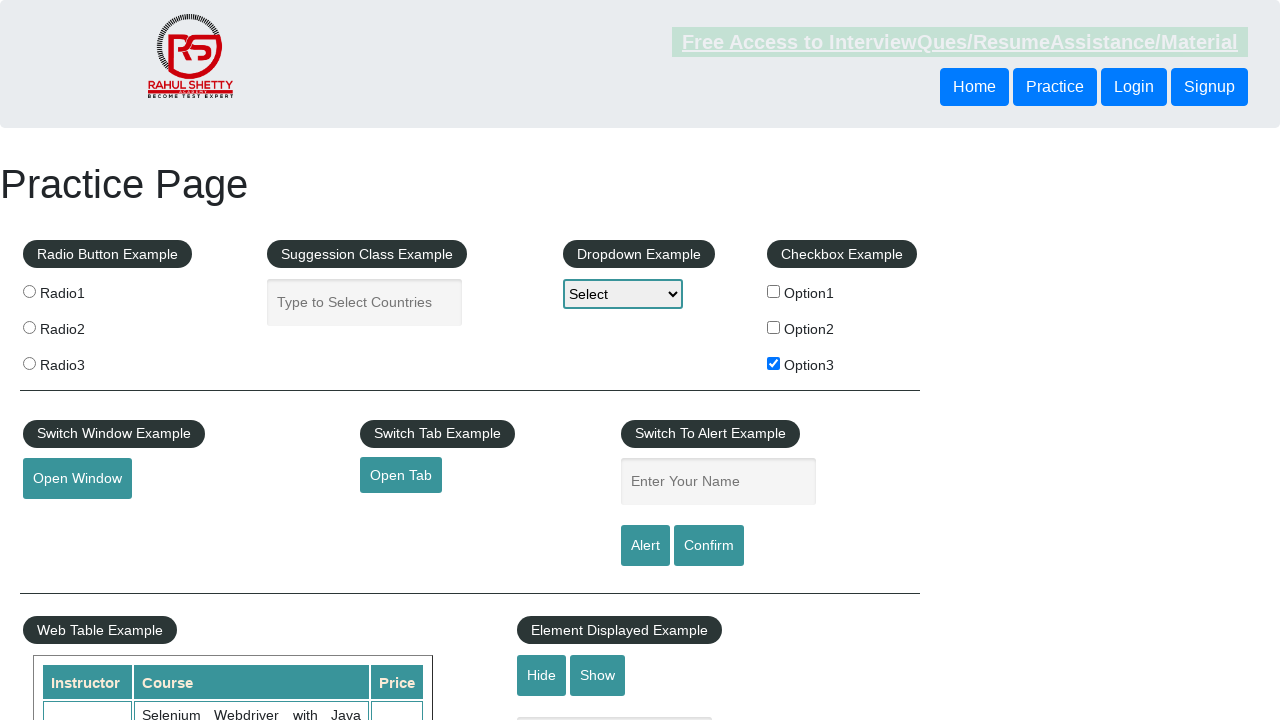

Filled name field with 'Shraddha' using JavaScript
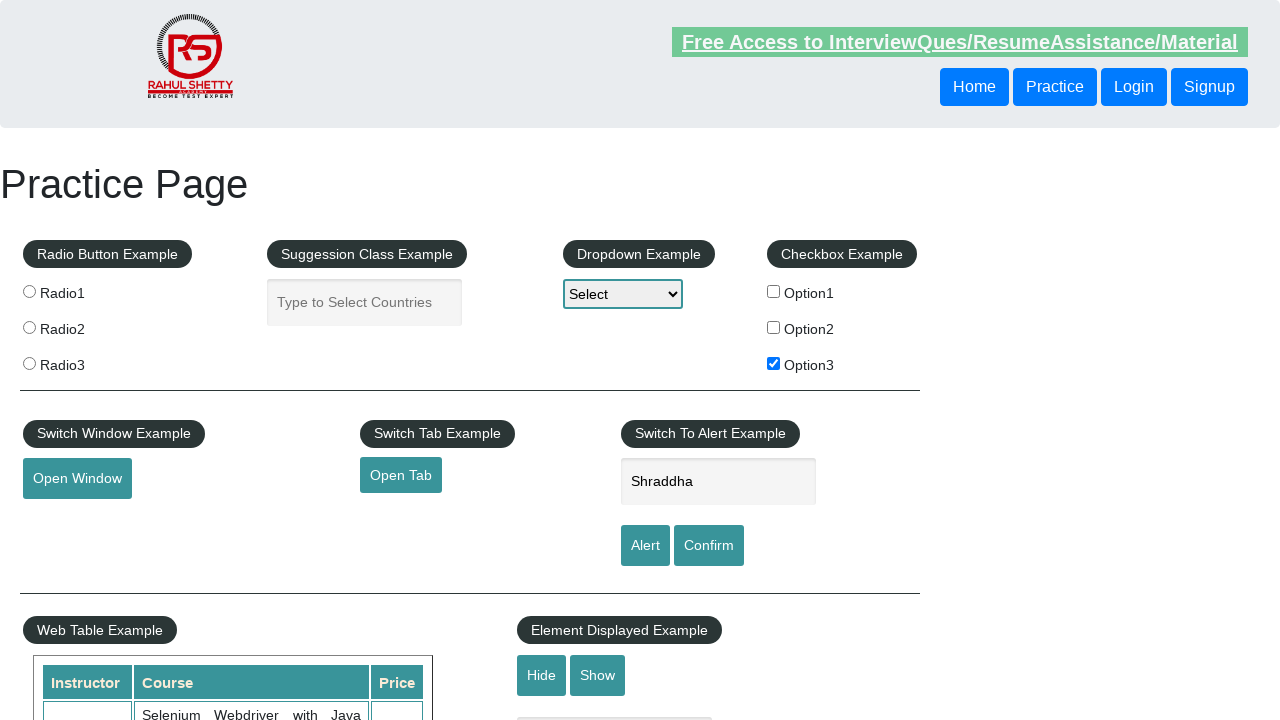

Scrolled page down by 400 pixels
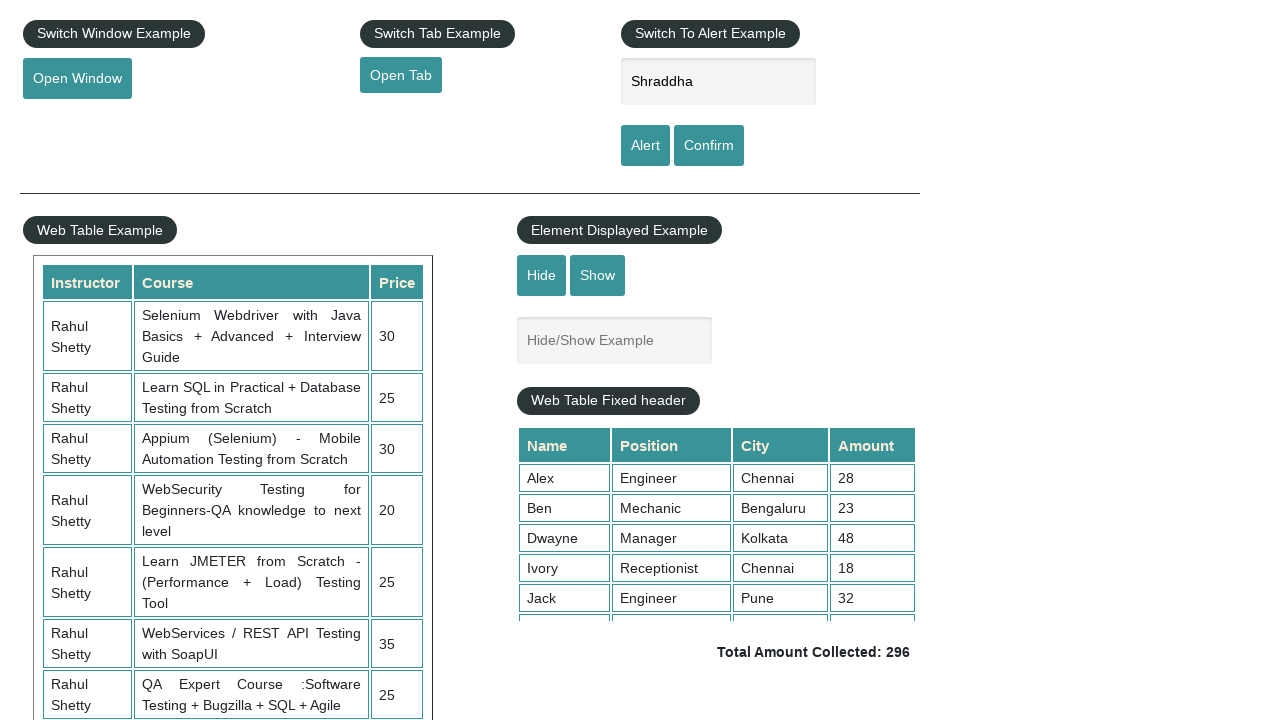

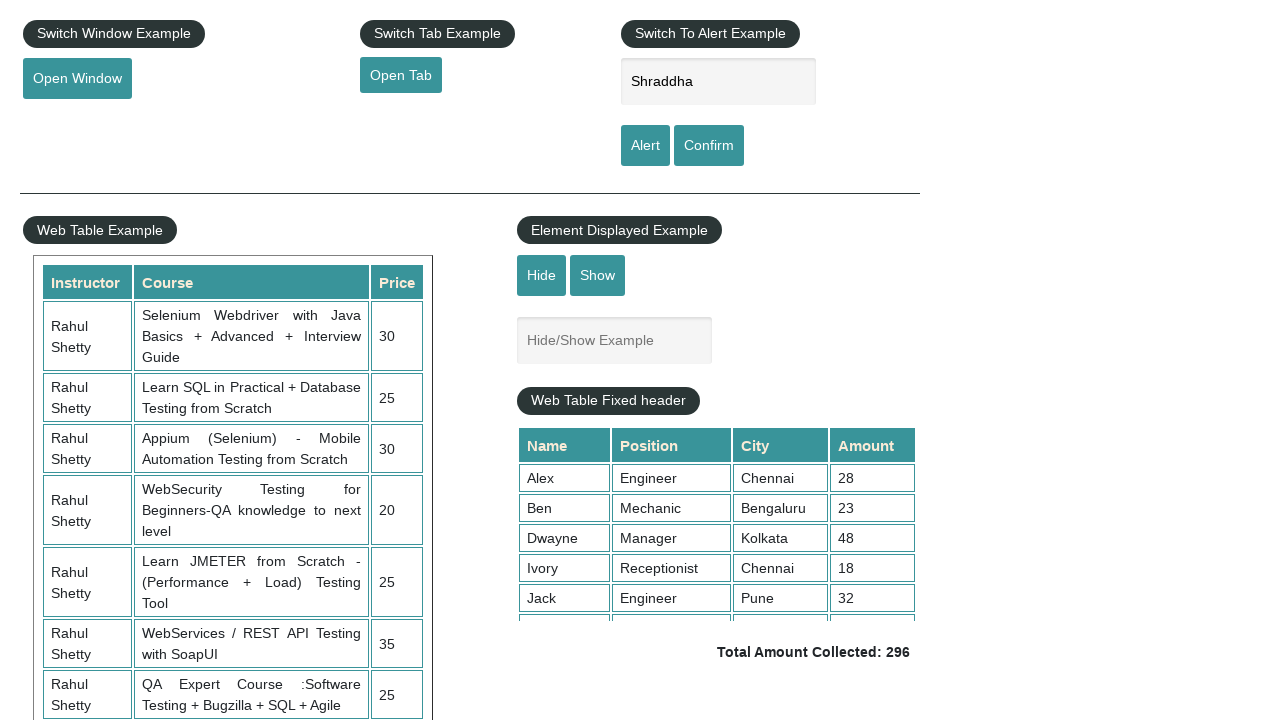